Tests invalid addition with non-numeric input to verify error handling

Starting URL: https://testsheepnz.github.io/BasicCalculator.html

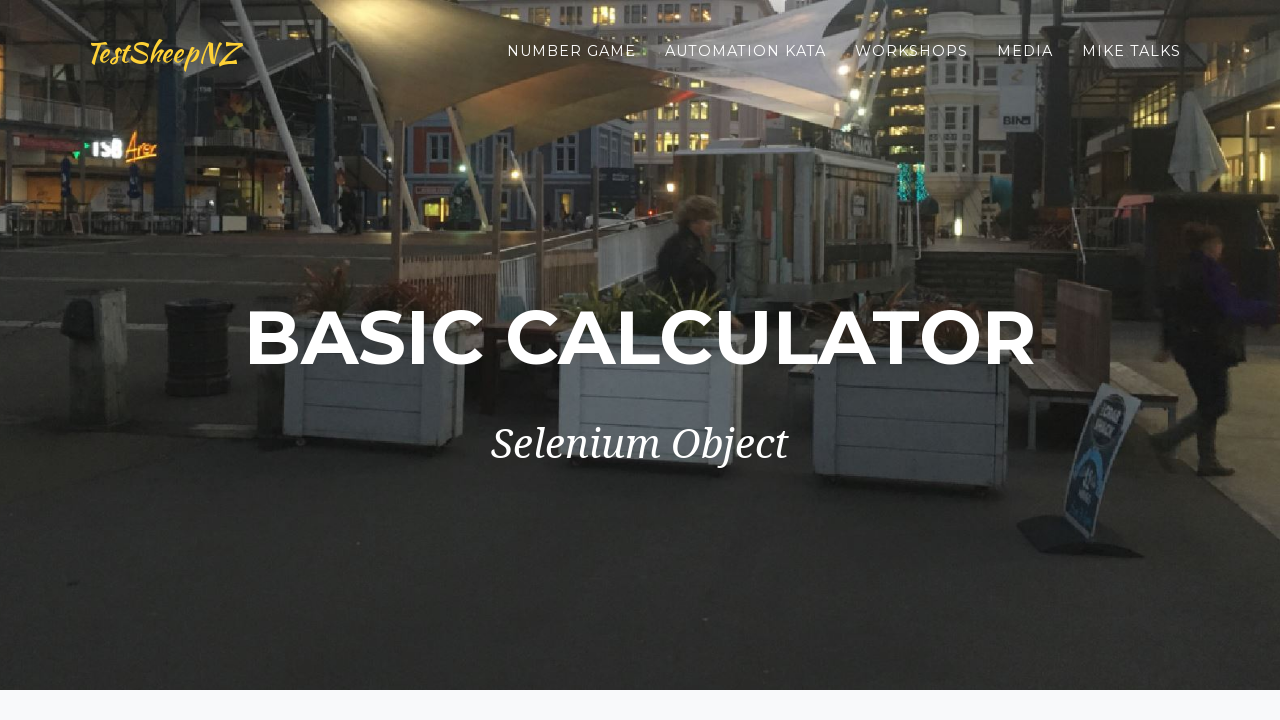

Filled first number field with invalid input 'a' on #number1Field
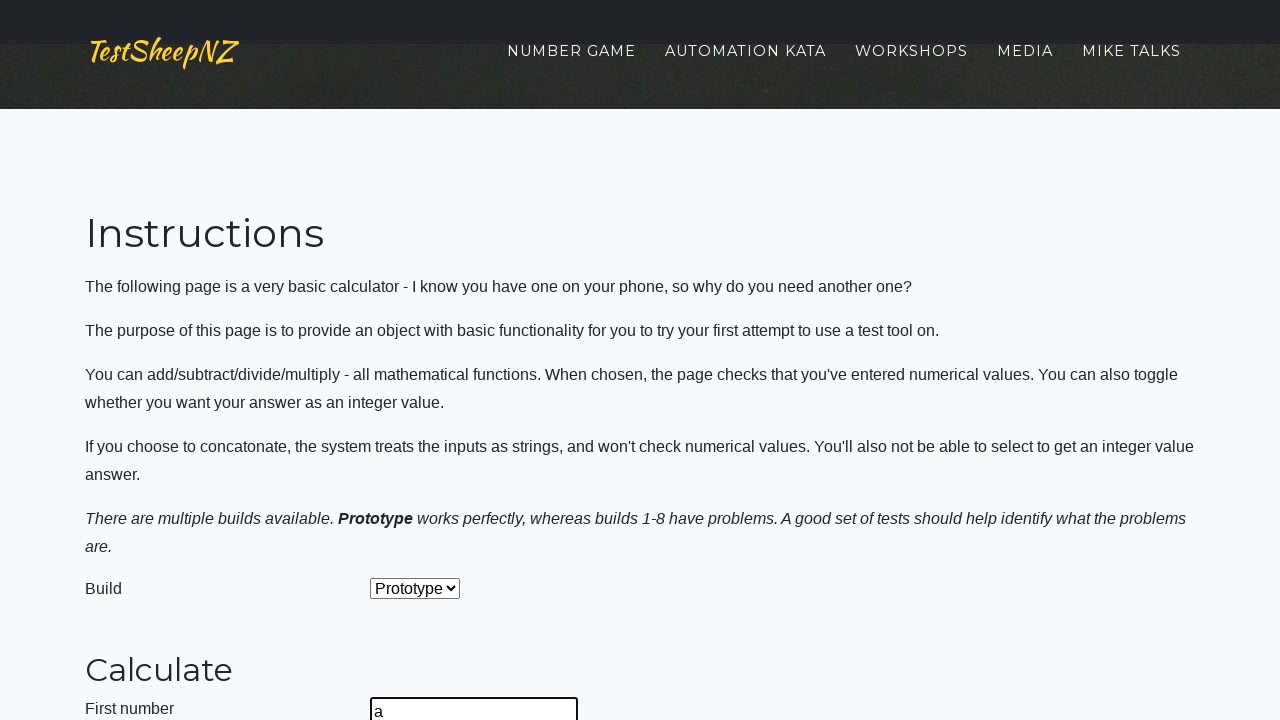

Filled second number field with '3' on #number2Field
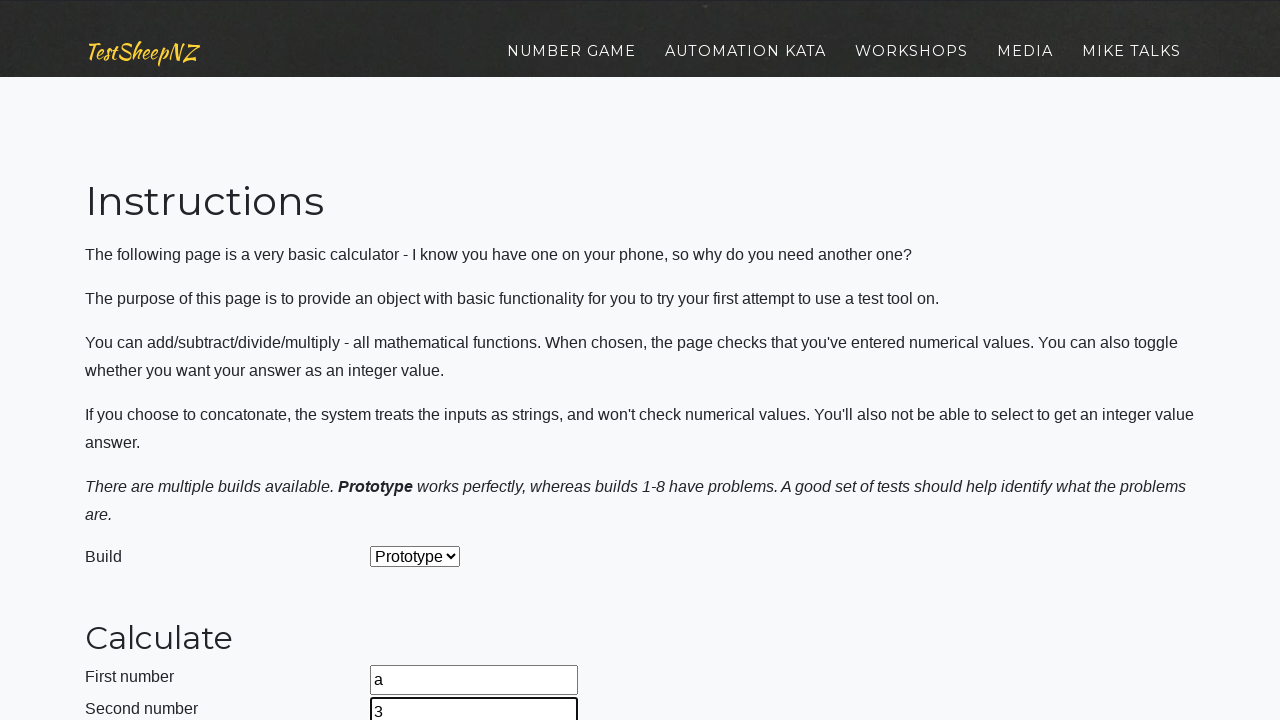

Selected 'Add' operation from dropdown on #selectOperationDropdown
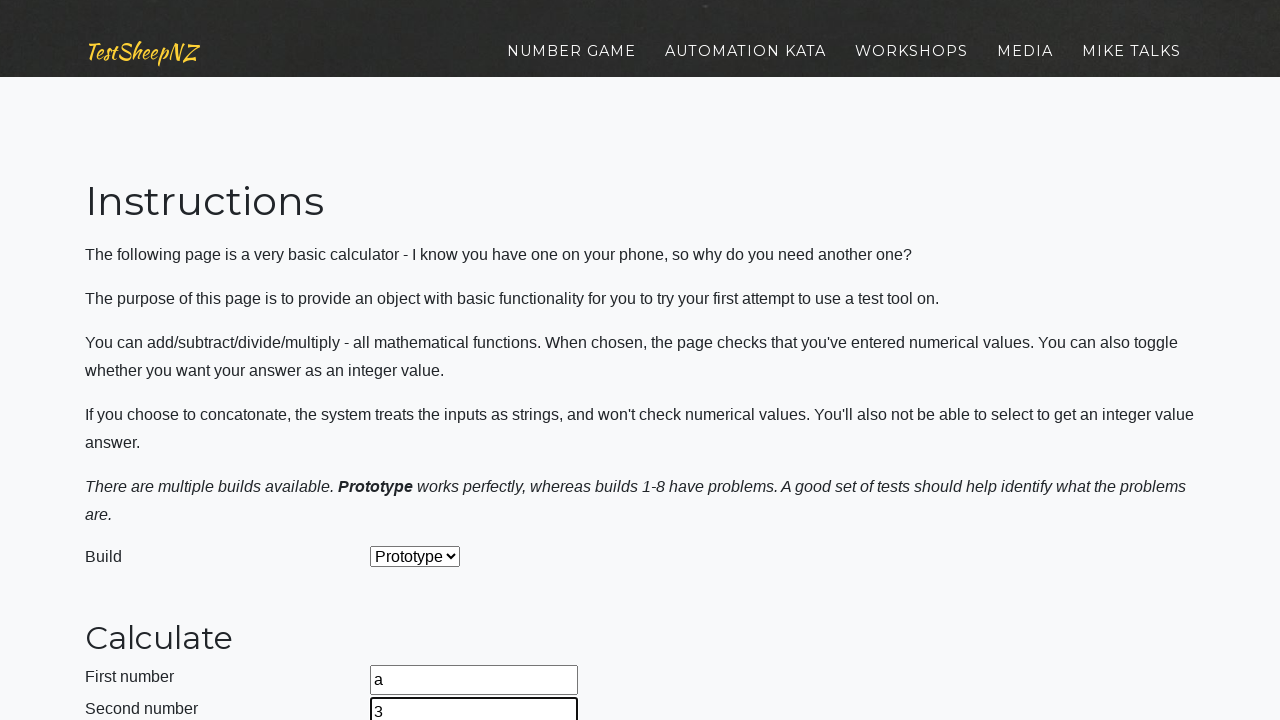

Clicked calculate button at (422, 361) on #calculateButton
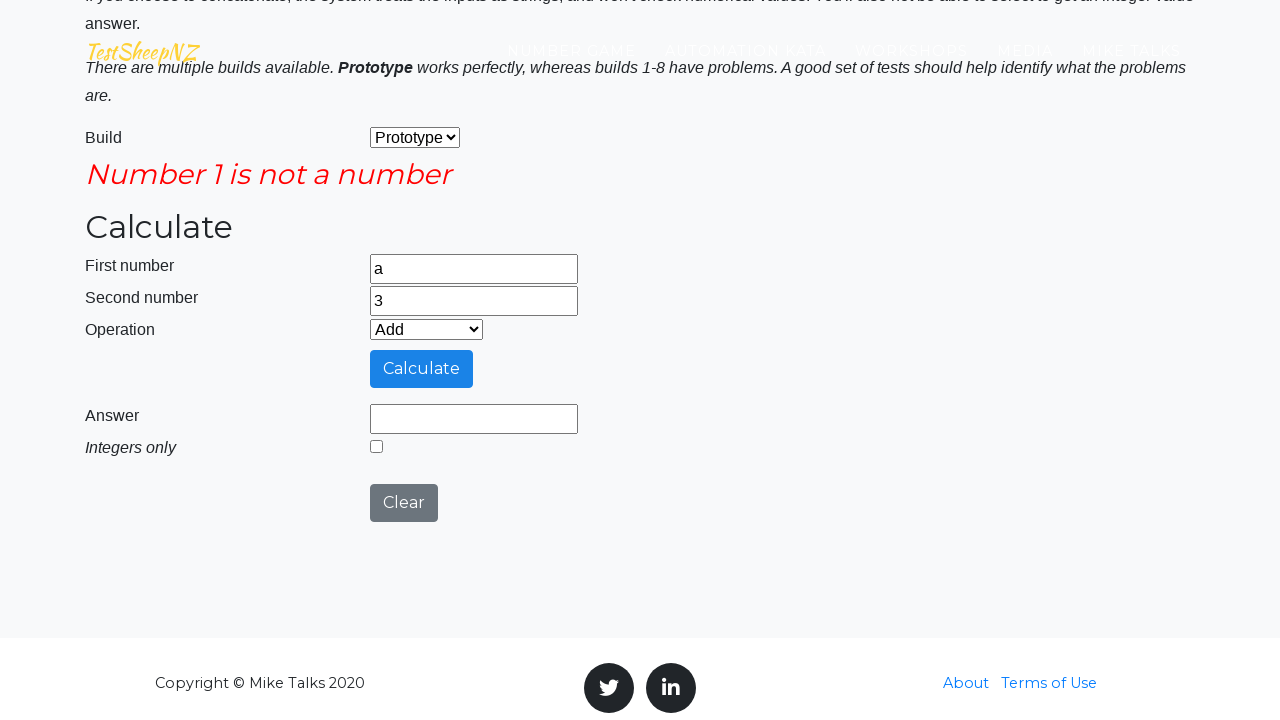

Waited 1000ms for error handling response
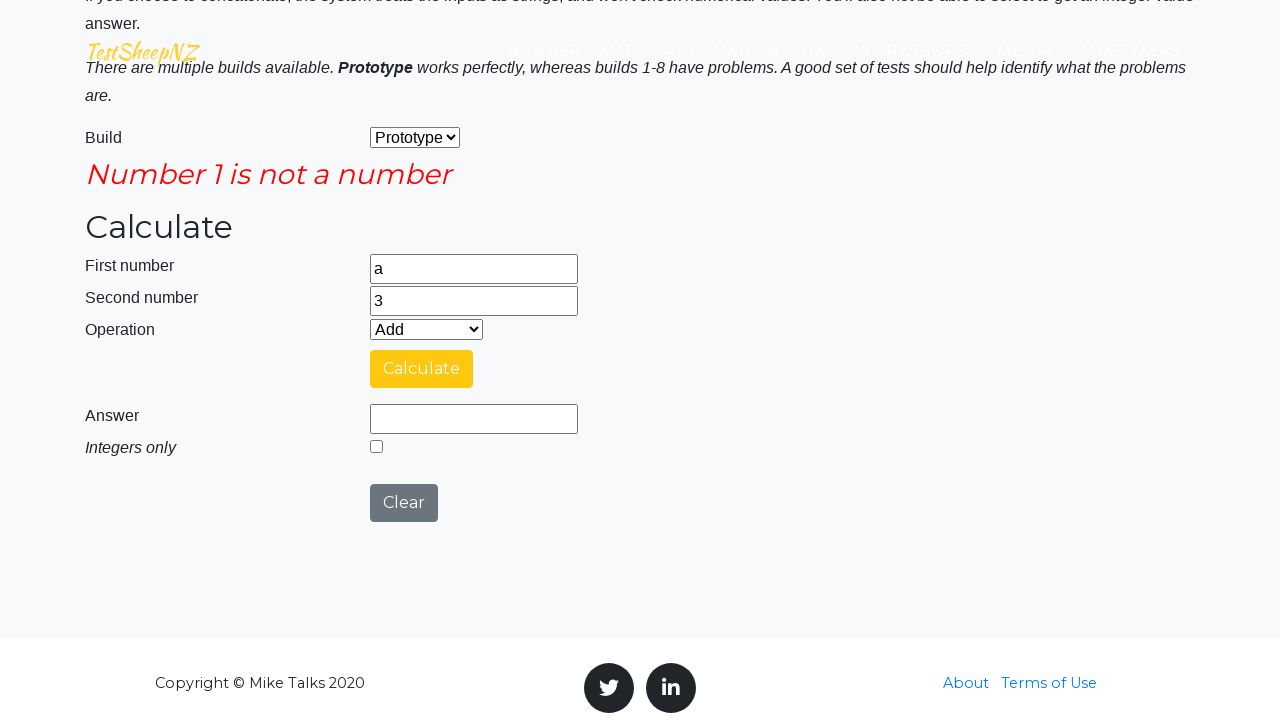

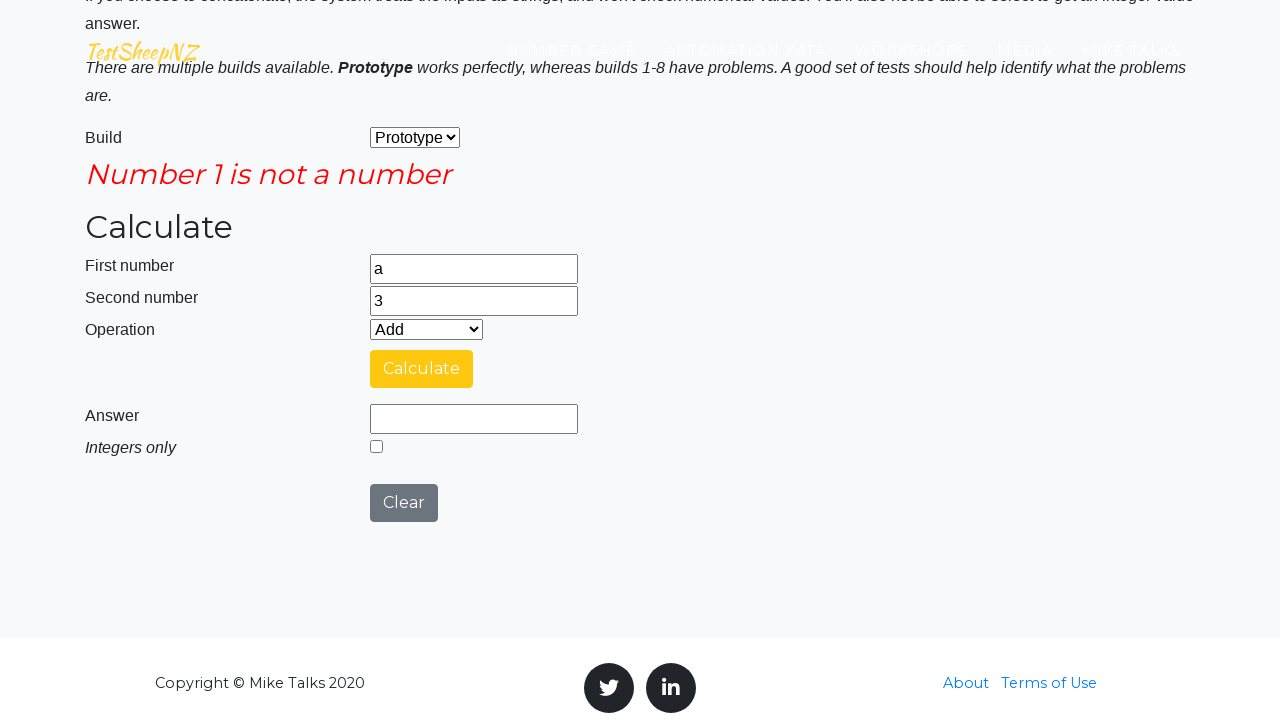